Tests right click functionality by right-clicking on the A/B Testing link

Starting URL: https://practice.cydeo.com/

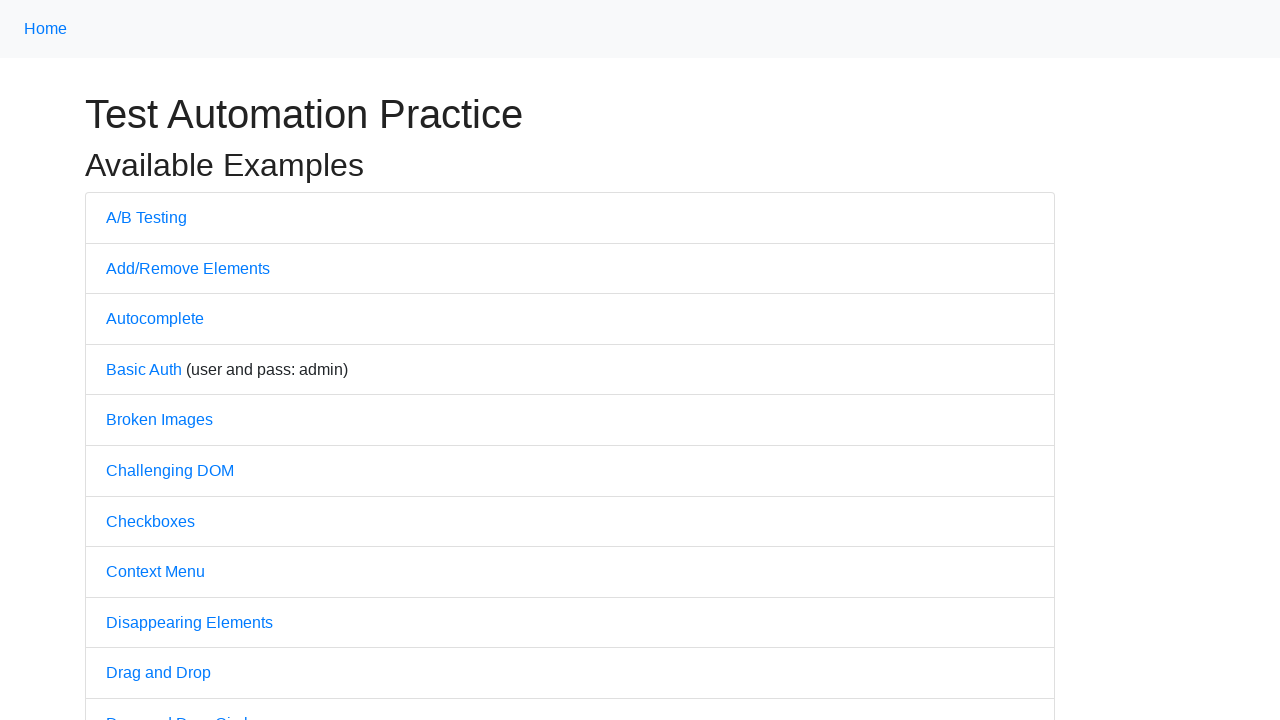

Right-clicked on the A/B Testing link at (146, 217) on text=A/B Testing
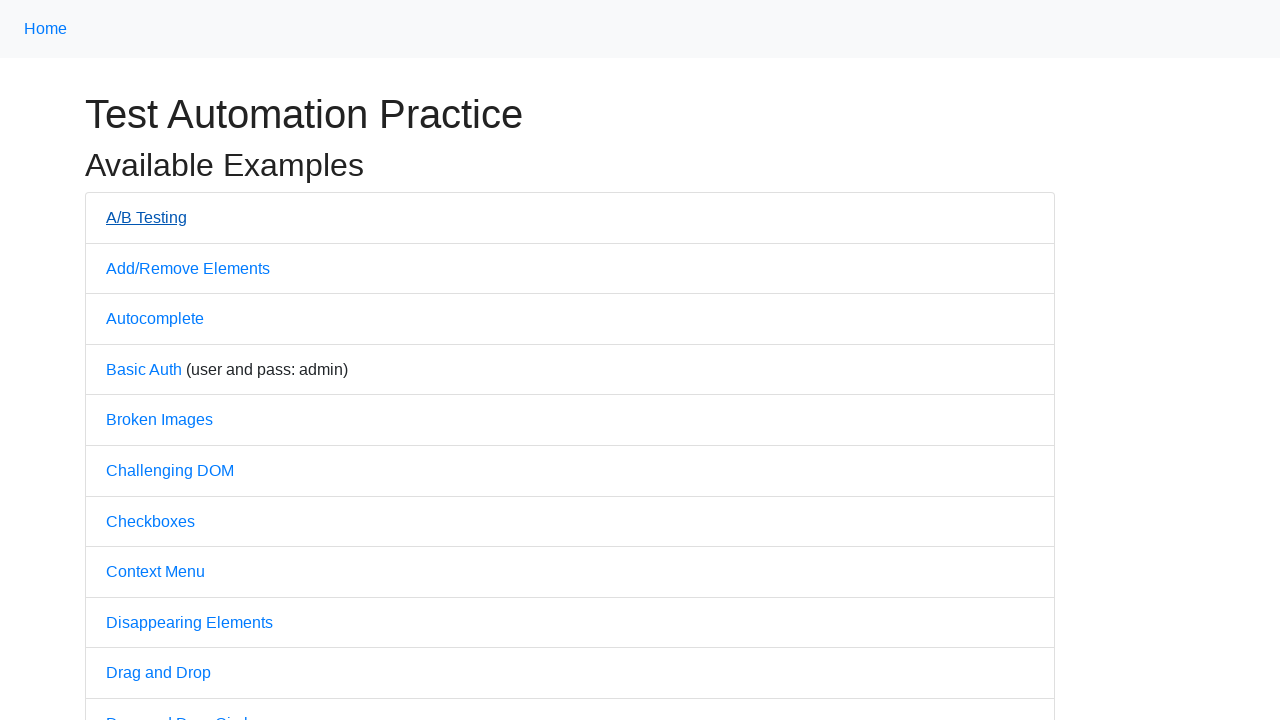

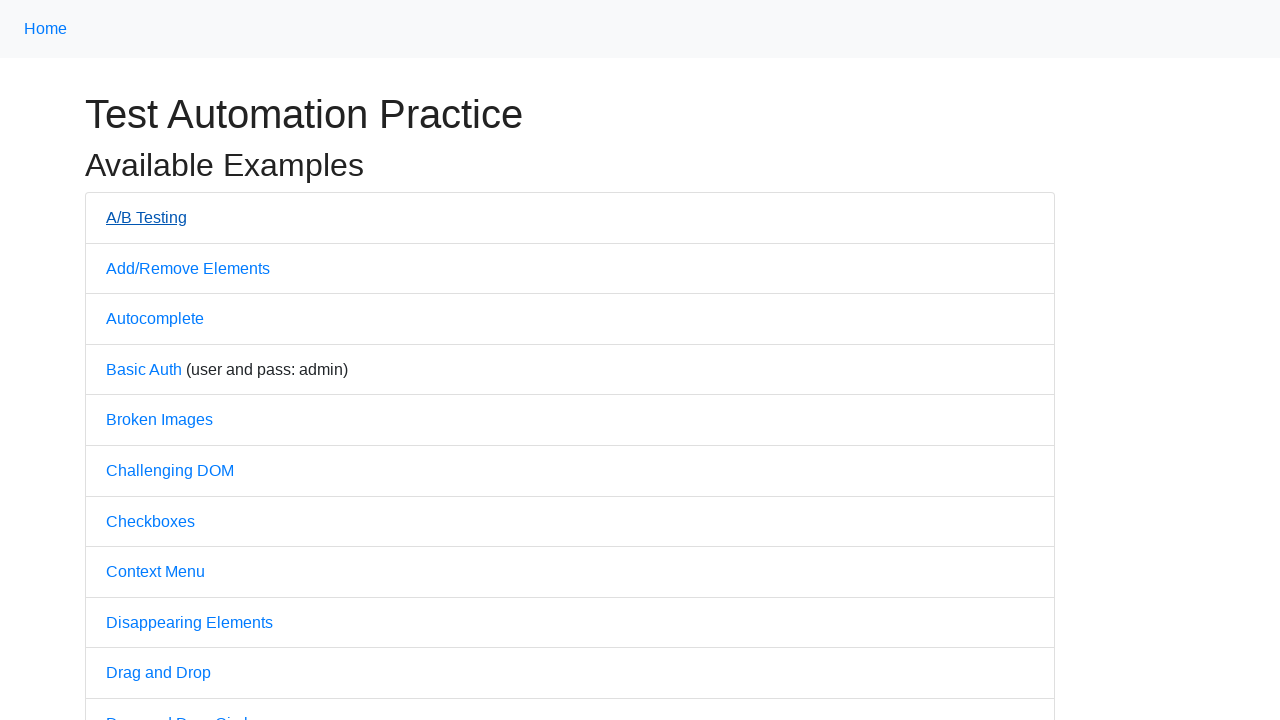